Tests hover functionality by hovering over three different images and verifying that user names are displayed when hovering

Starting URL: https://practice.cydeo.com/hovers

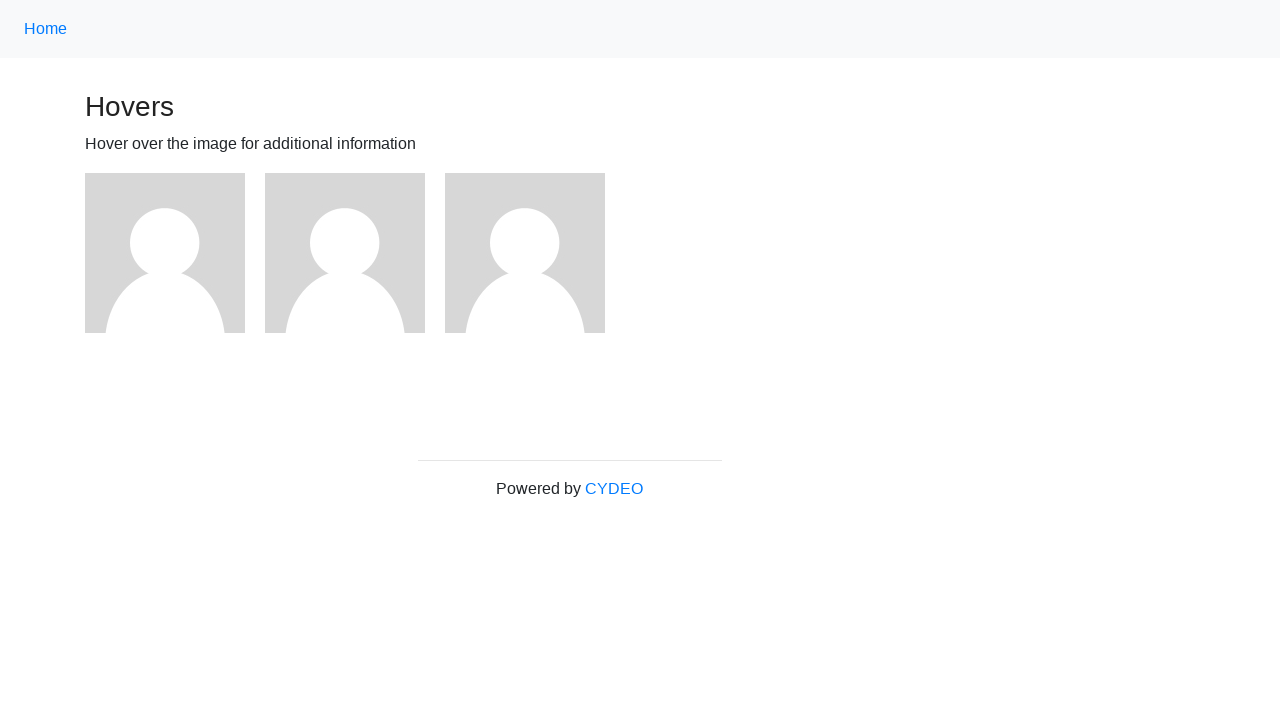

Located first image element
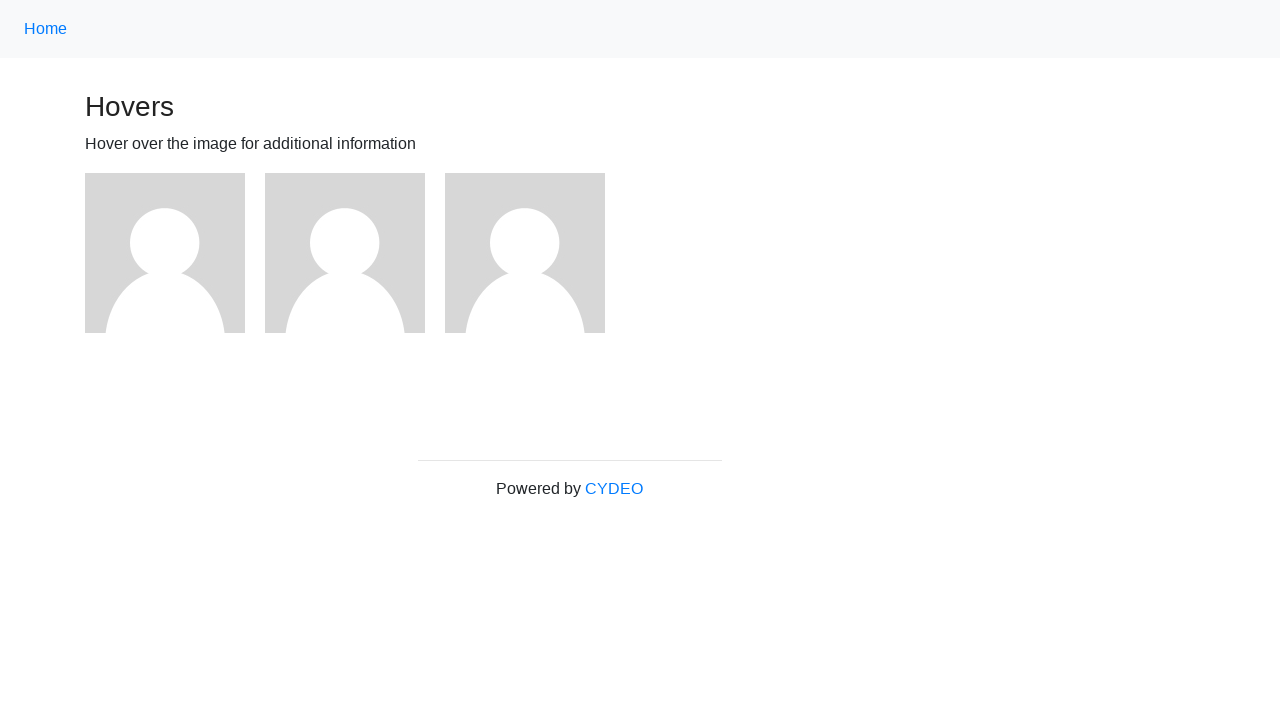

Located second image element
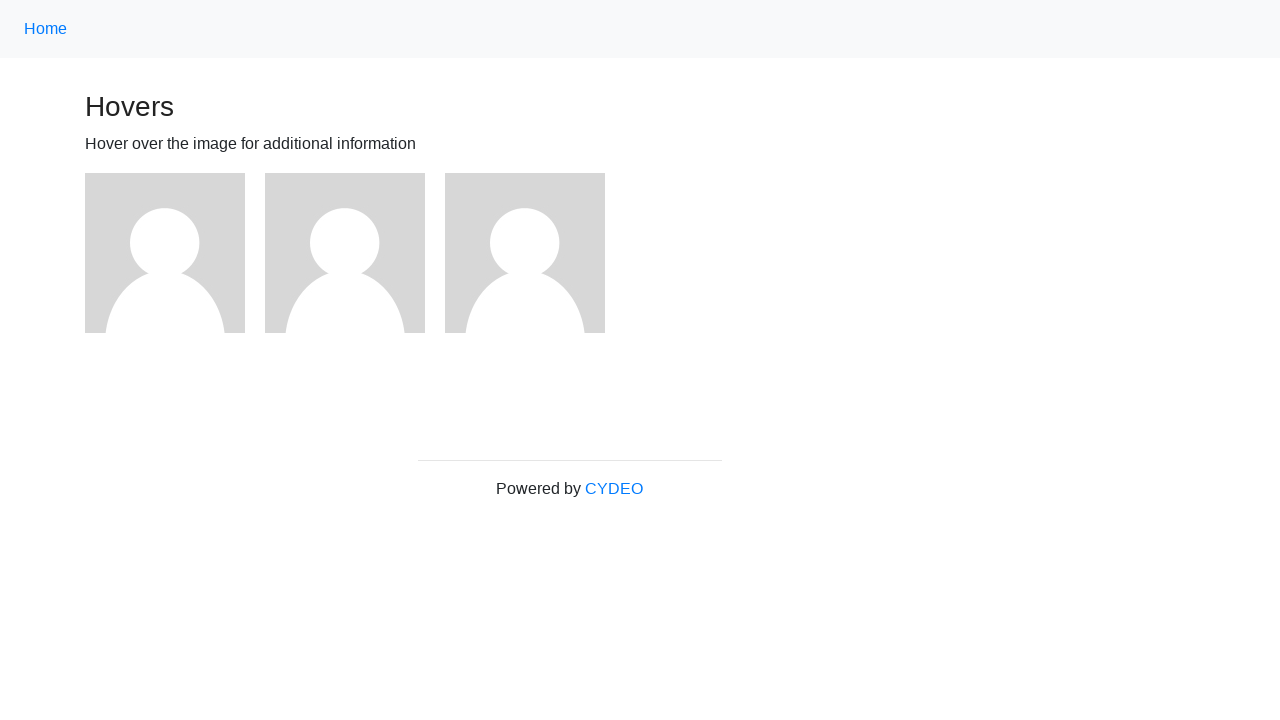

Located third image element
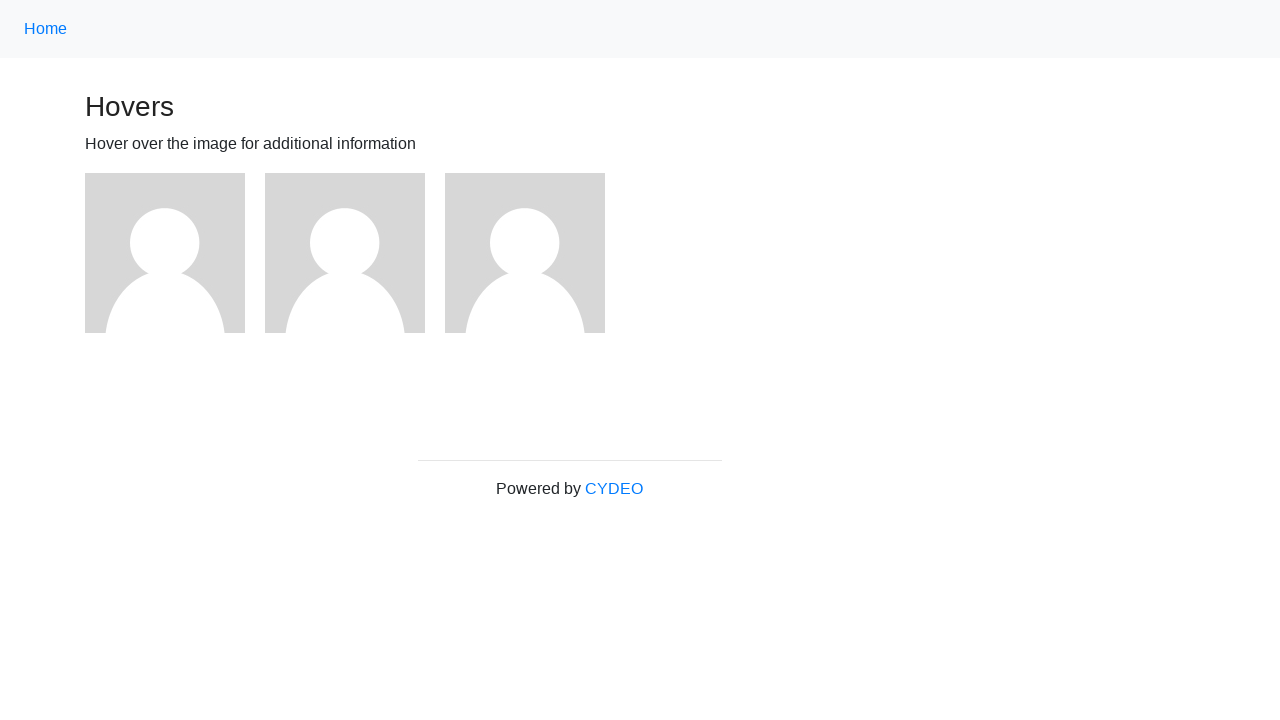

Located user1 name element
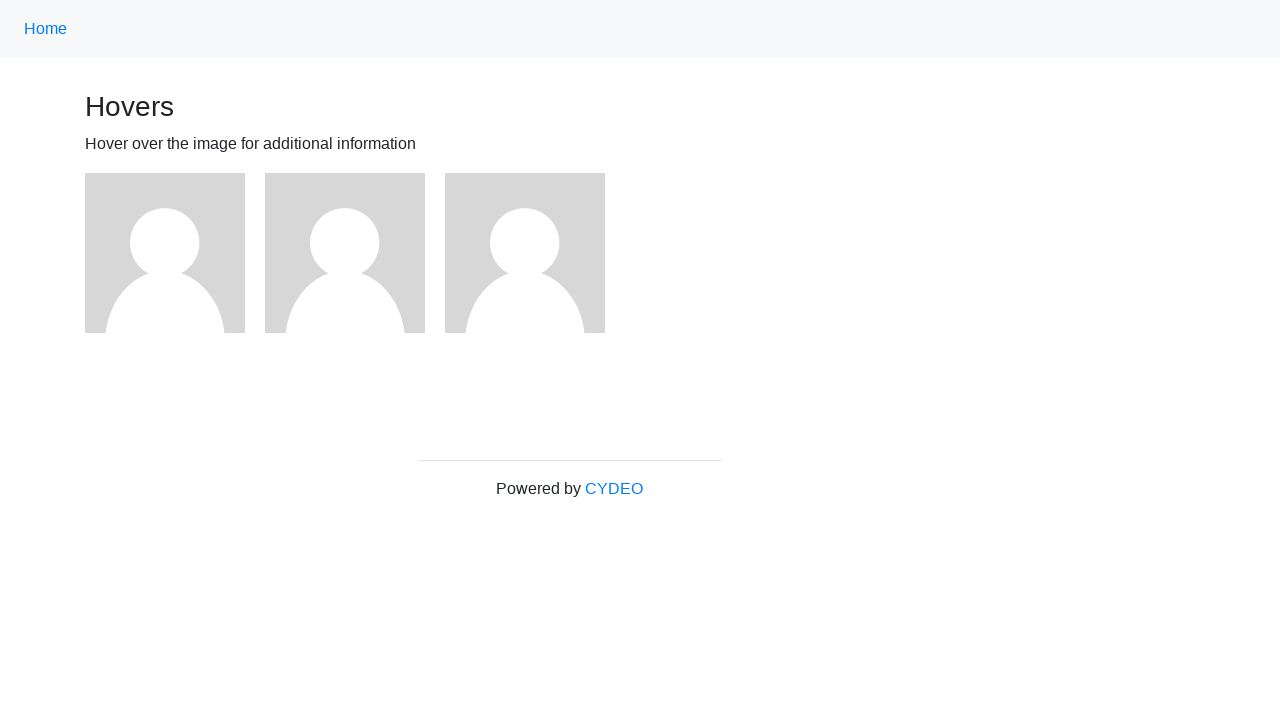

Located user2 name element
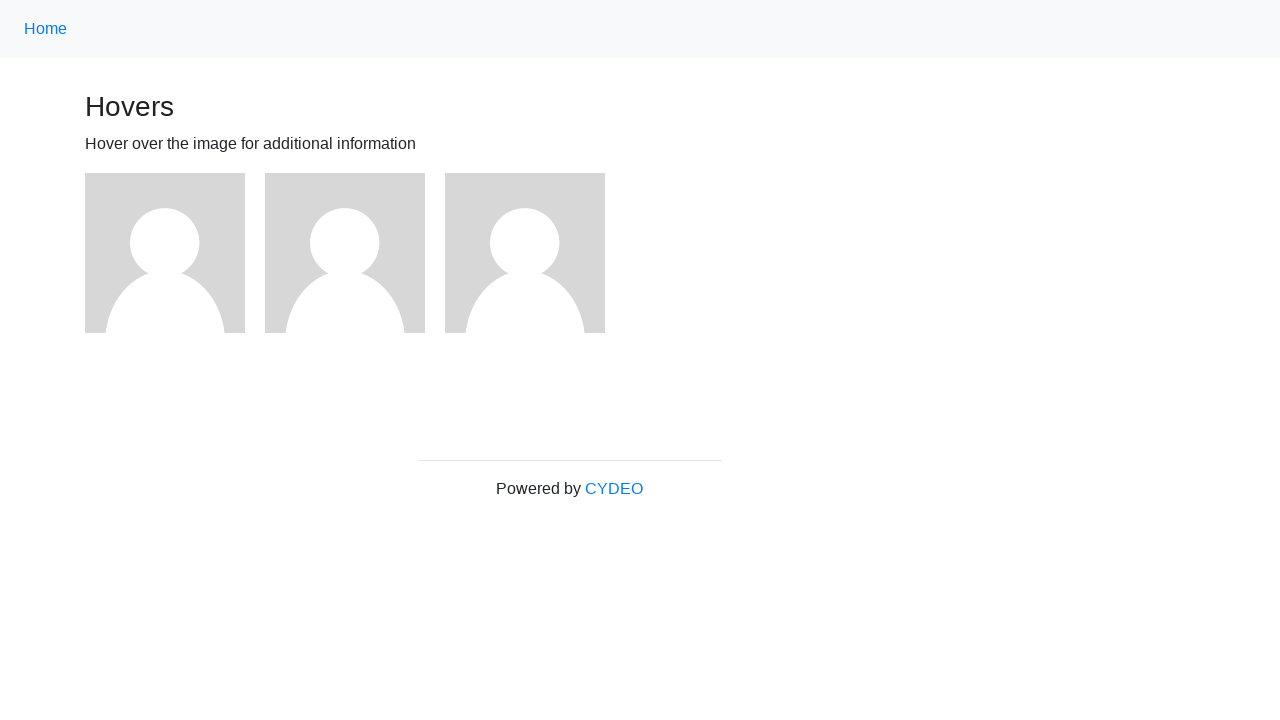

Located user3 name element
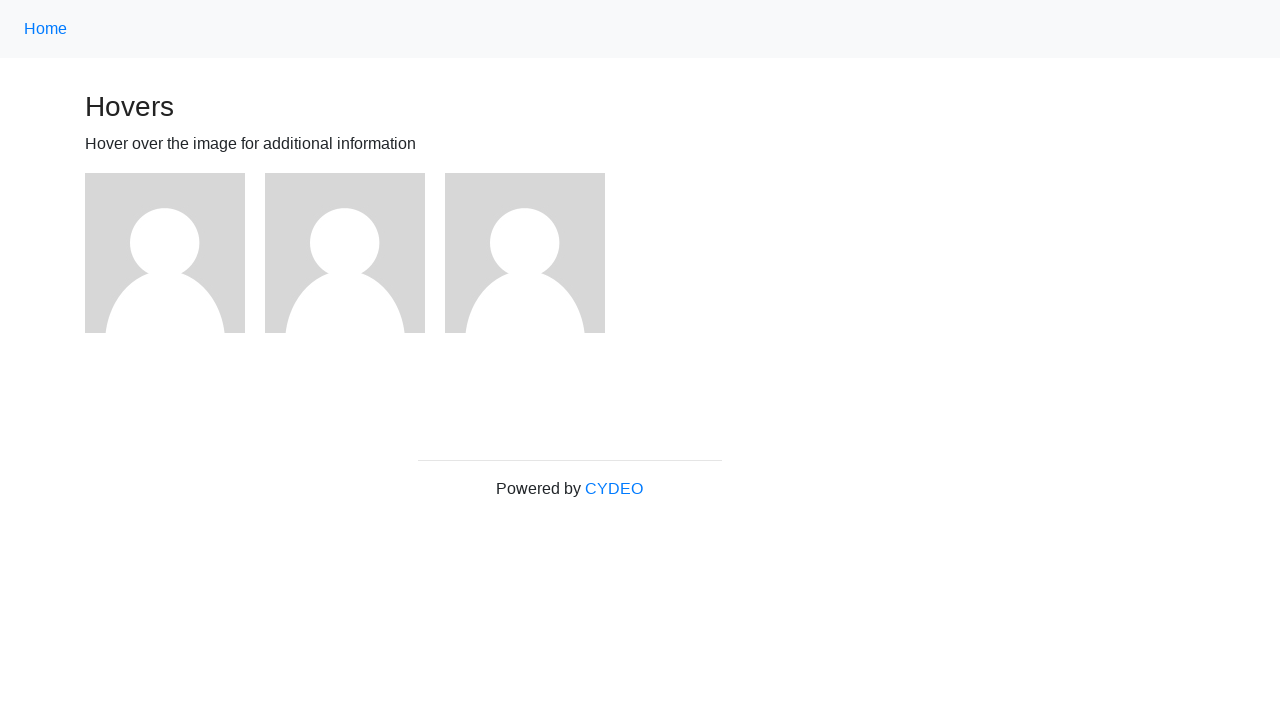

Hovered over first image at (165, 253) on (//img)[1]
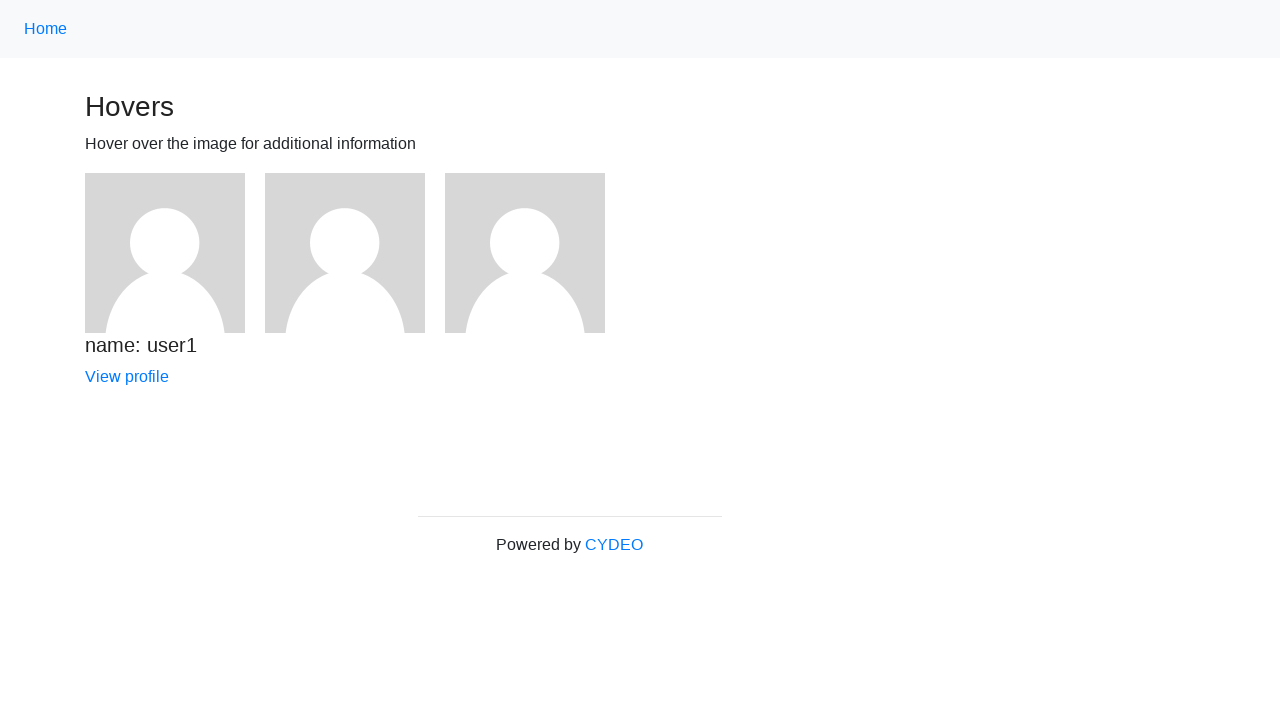

Verified user1 name is visible after hovering over first image
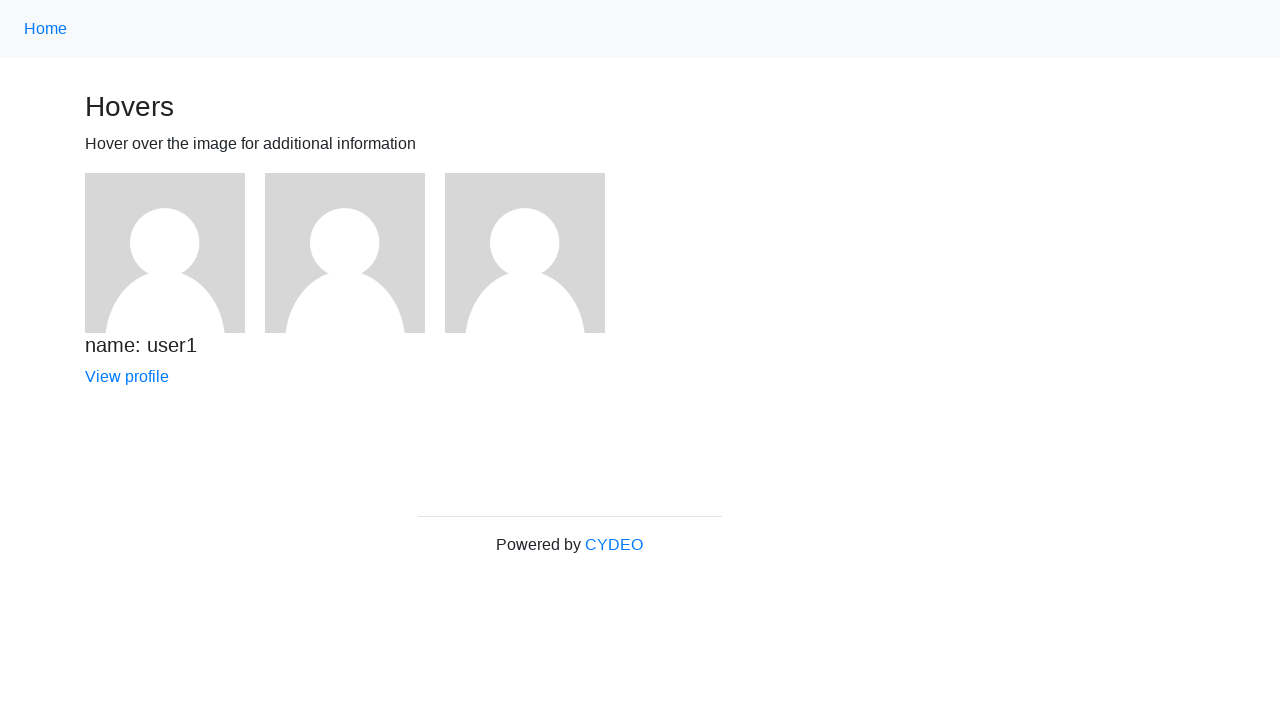

Hovered over second image at (345, 253) on (//img)[2]
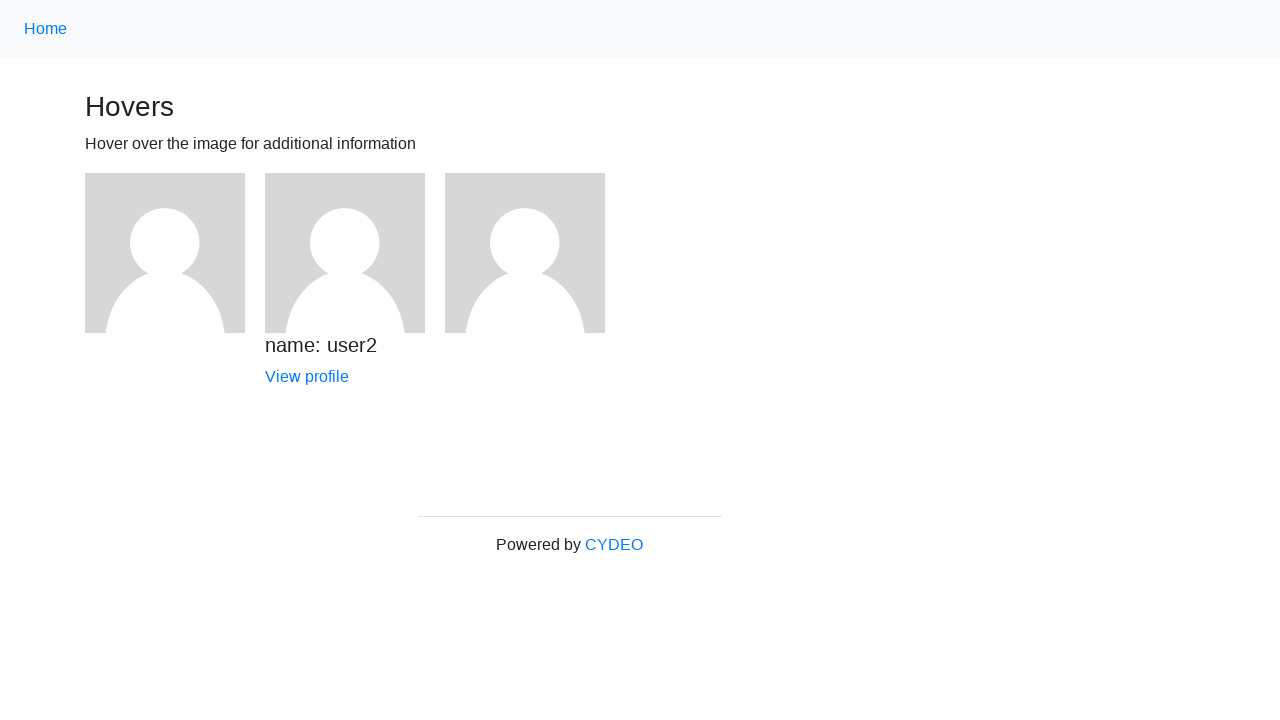

Verified user2 name is visible after hovering over second image
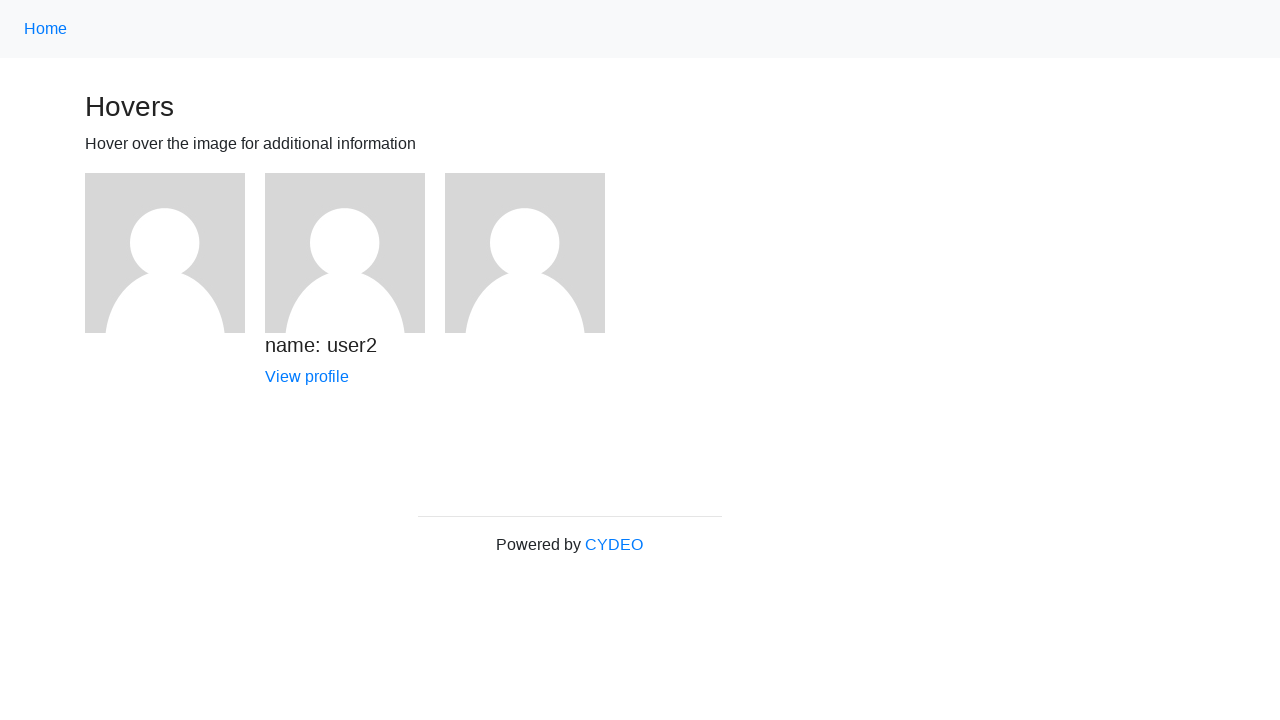

Hovered over third image at (525, 253) on (//img)[3]
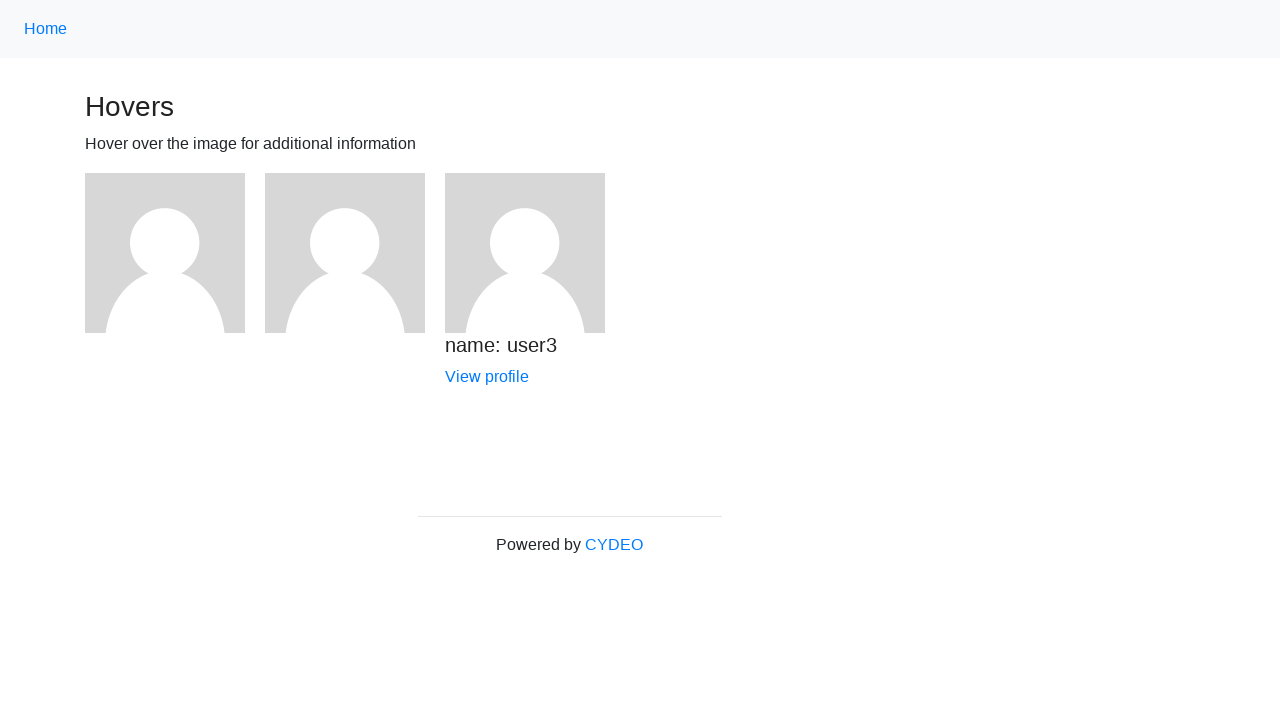

Verified user3 name is visible after hovering over third image
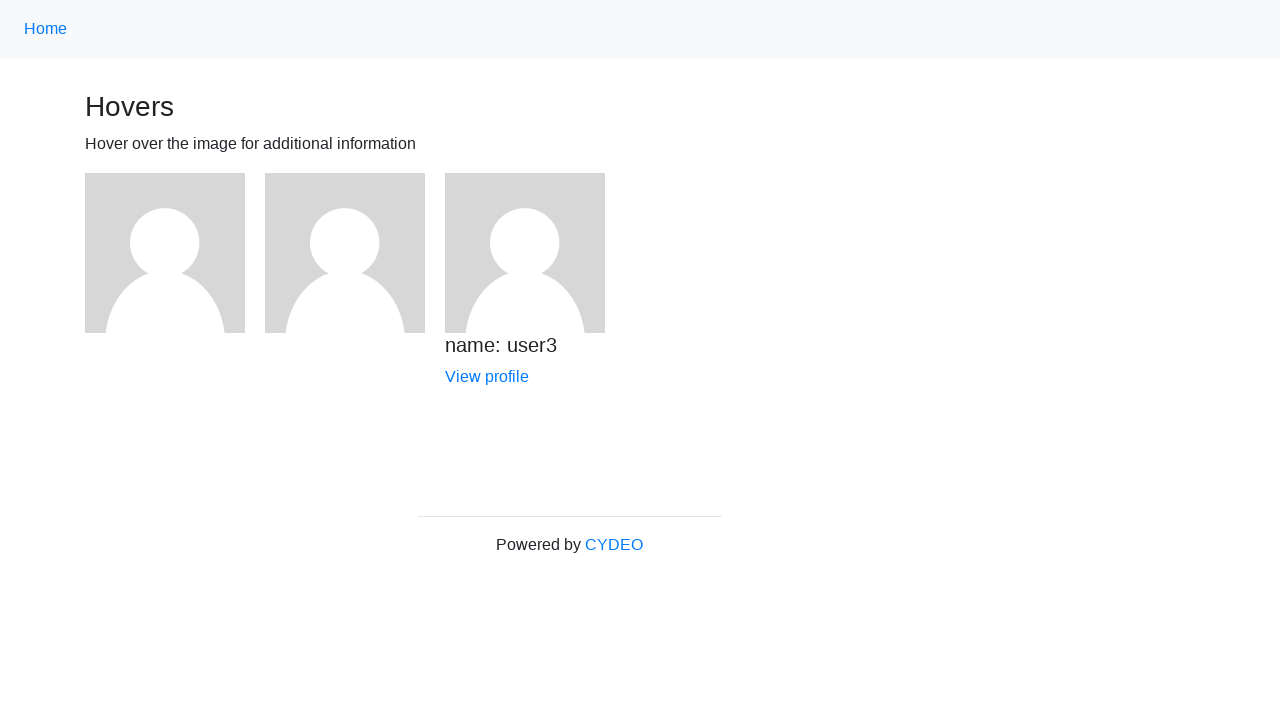

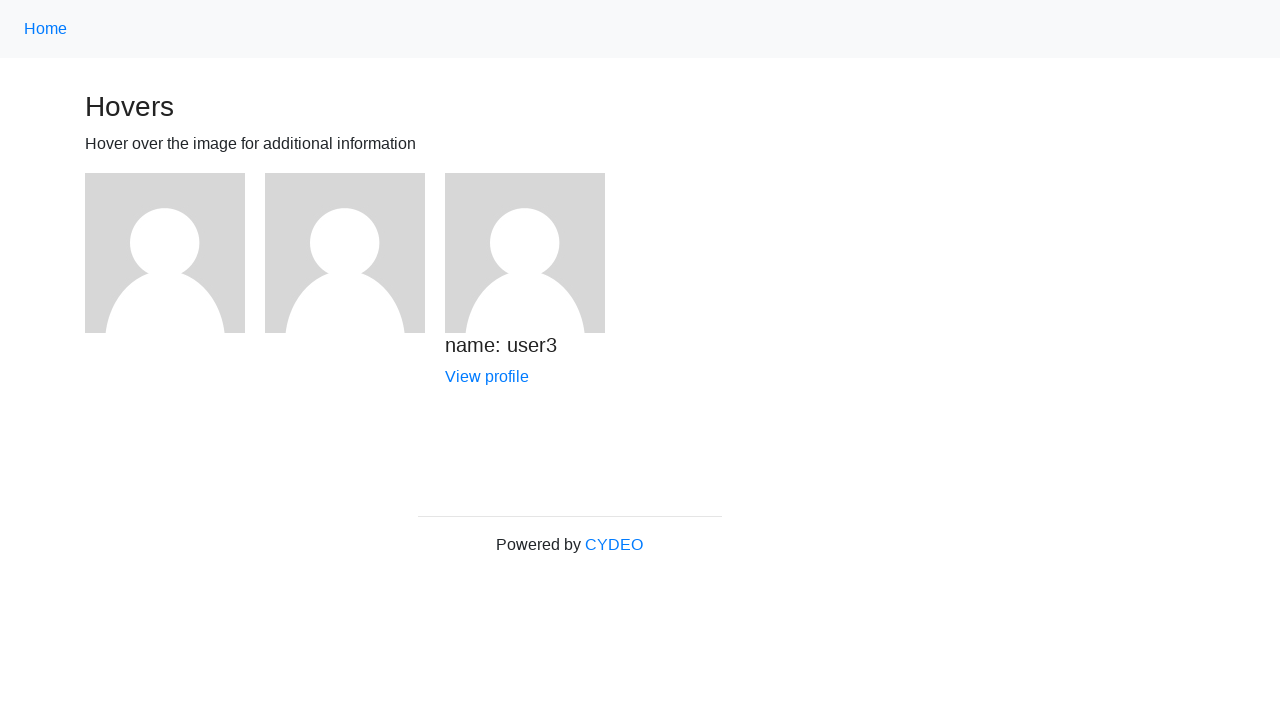